Tests handling multiple browser windows by clicking links that open new windows, switching between windows, and returning to the parent window.

Starting URL: https://www.w3schools.com/js/js_popup.asp

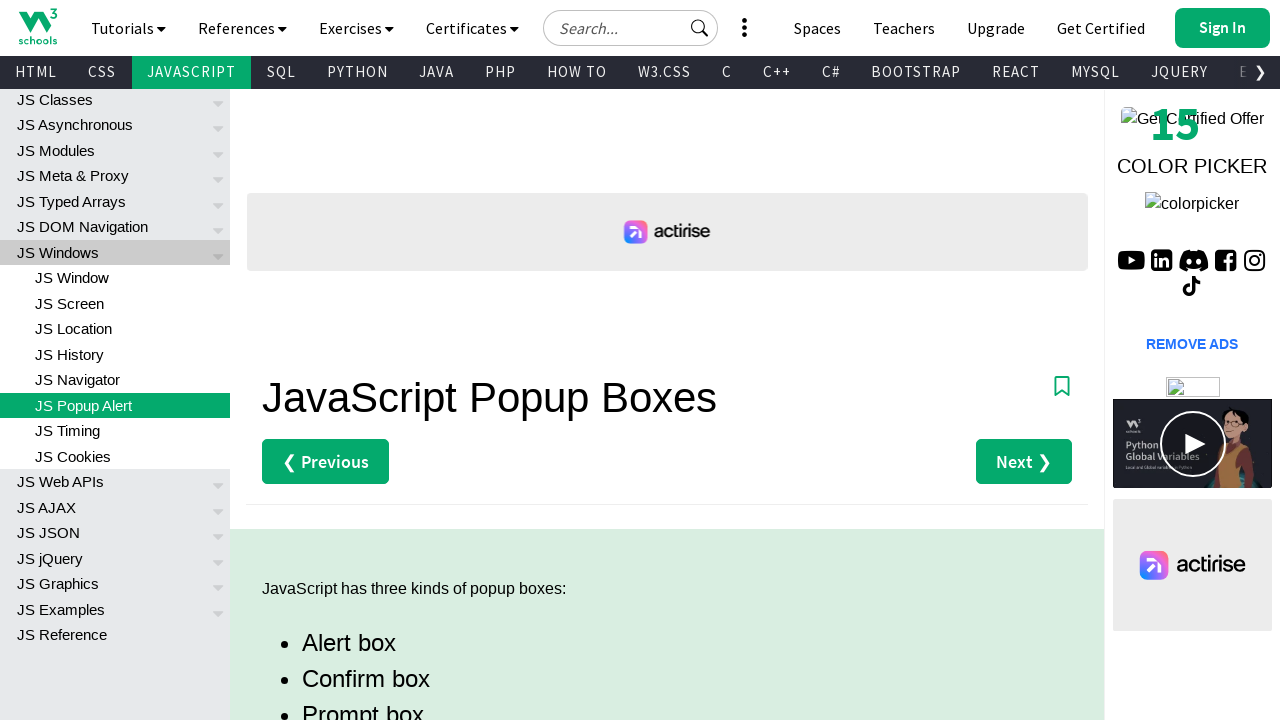

Clicked third link in main div to open new window at (334, 360) on xpath=//div[@id='main']/descendant::a[position()=3]
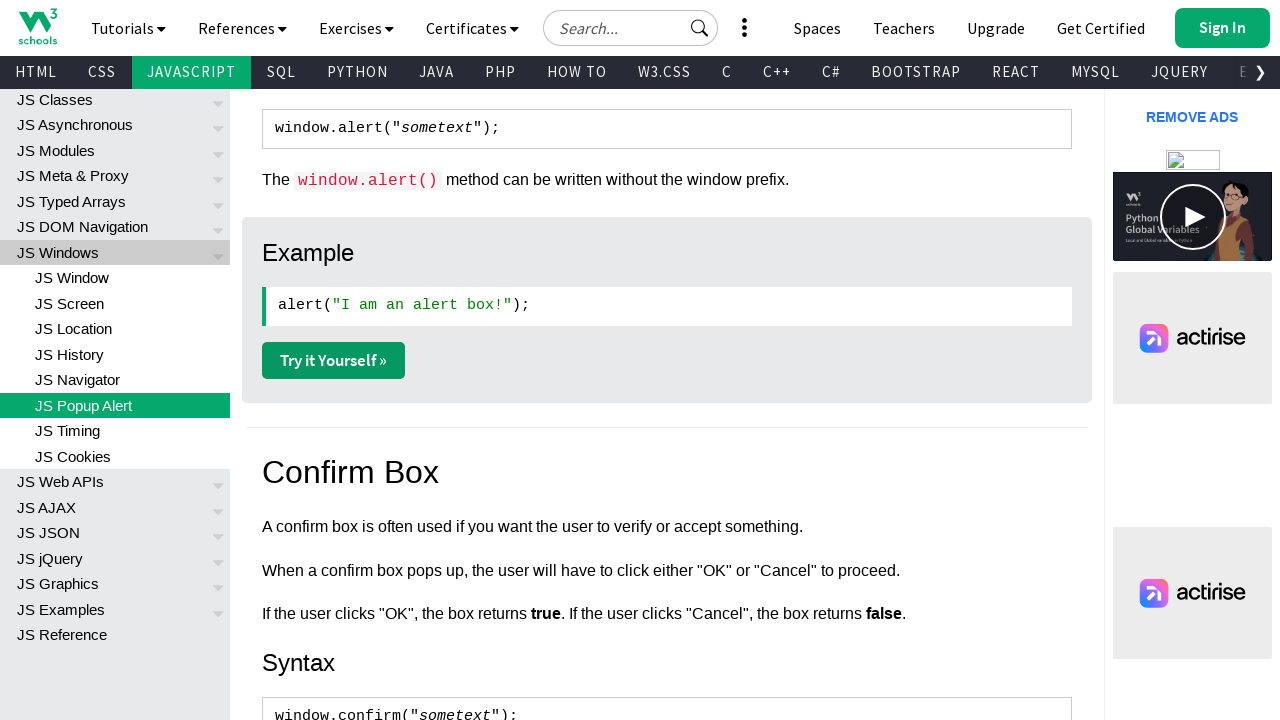

Retrieved all open pages from context
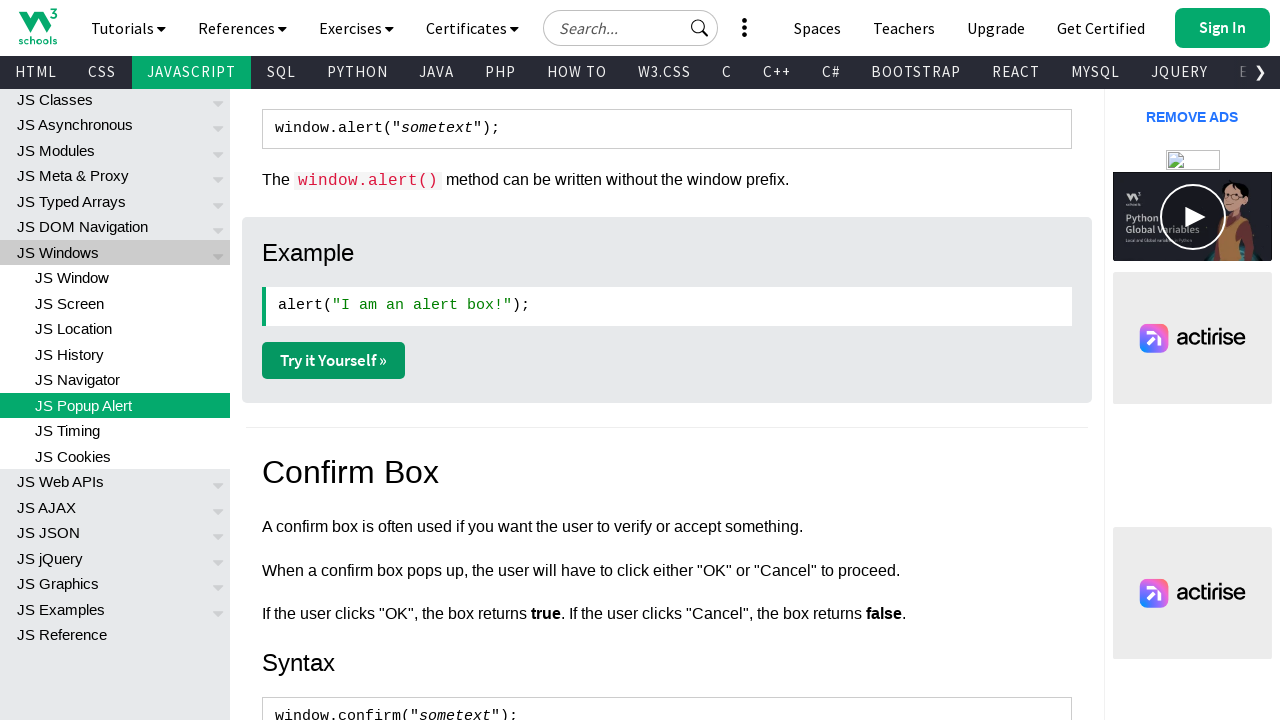

Clicked third link in main div on first window at (334, 360) on xpath=//div[@id='main']/descendant::a[position()=3]
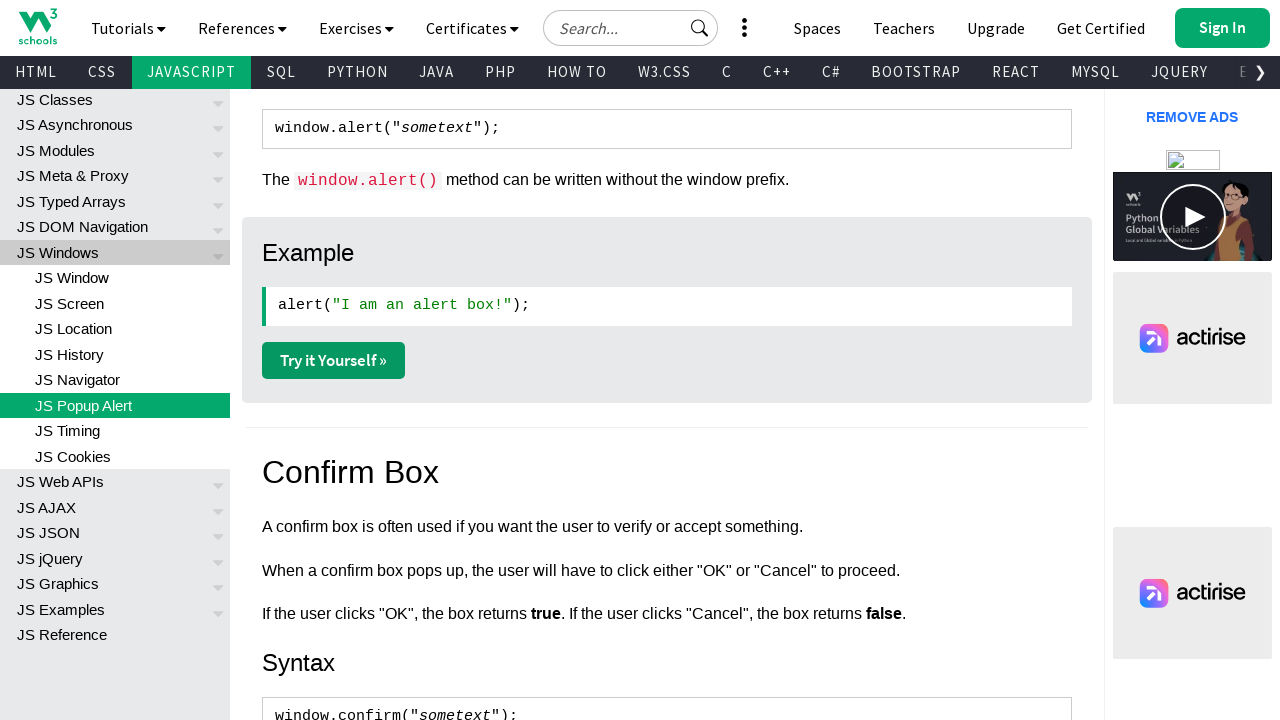

Waited for second window to finish loading
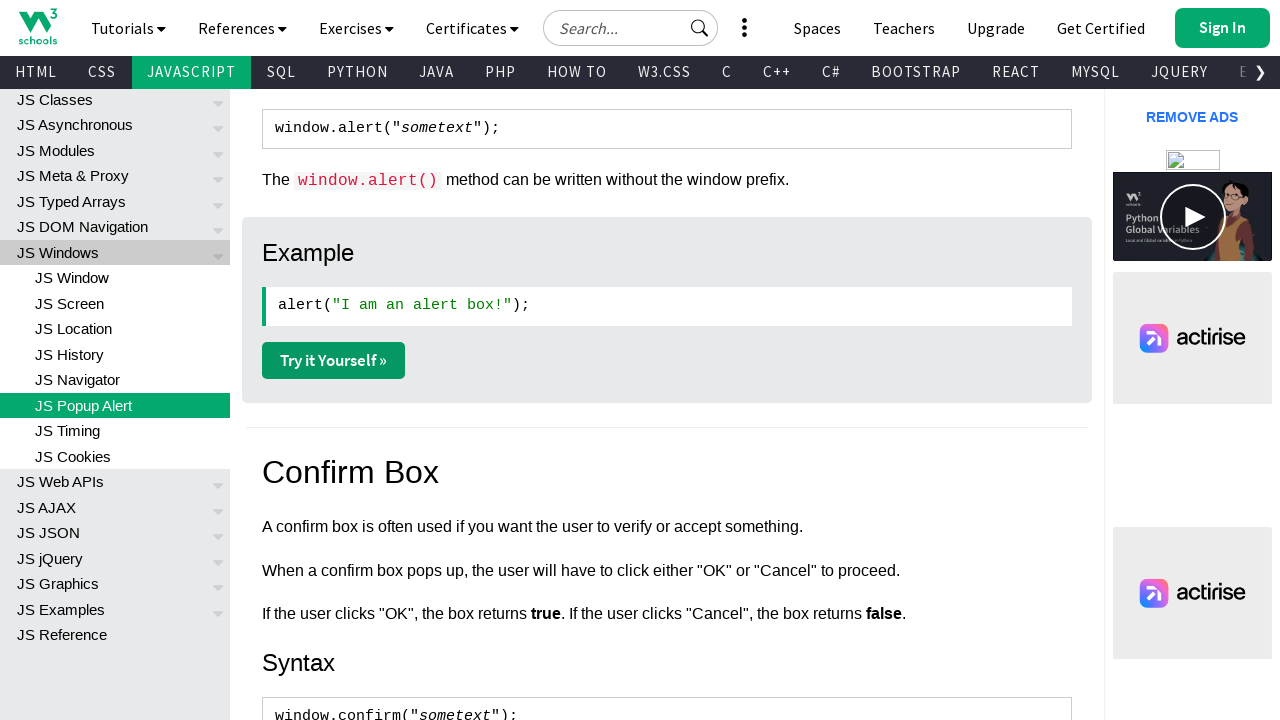

Clicked button in w3-bar div on second window at (355, 22) on xpath=//div[@class='w3-bar']/descendant::button
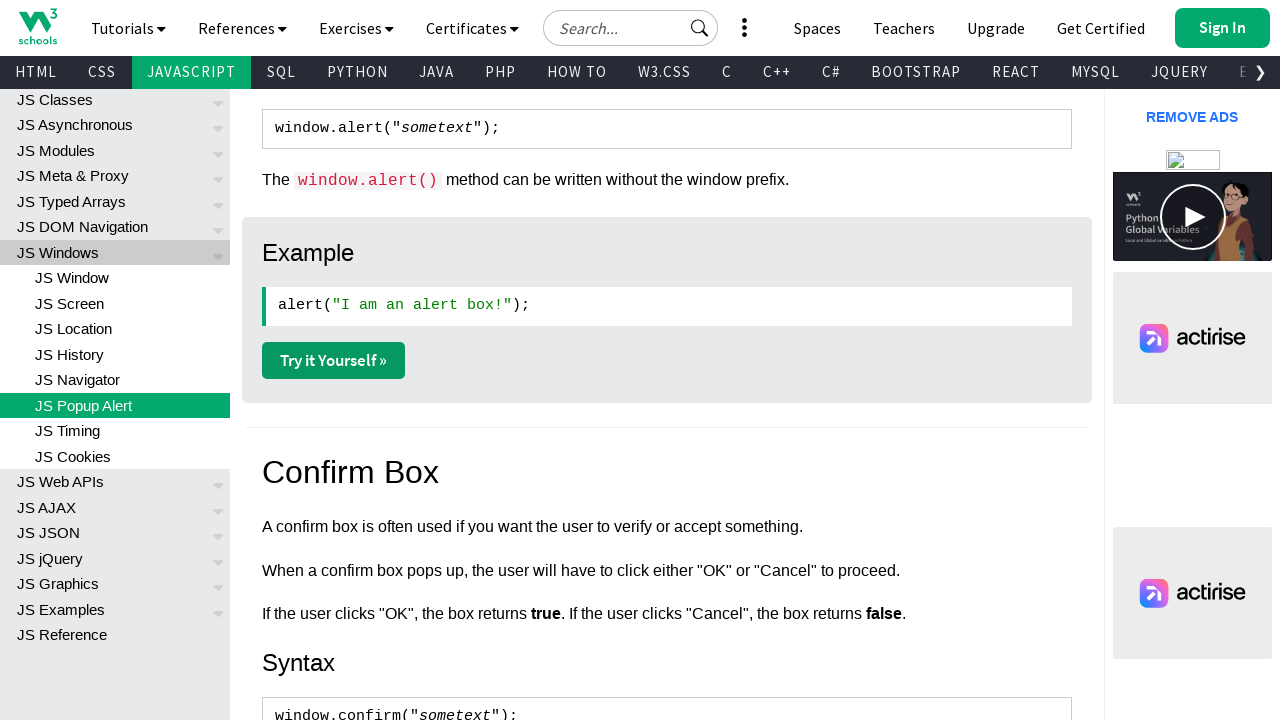

Switched back to parent window (first page)
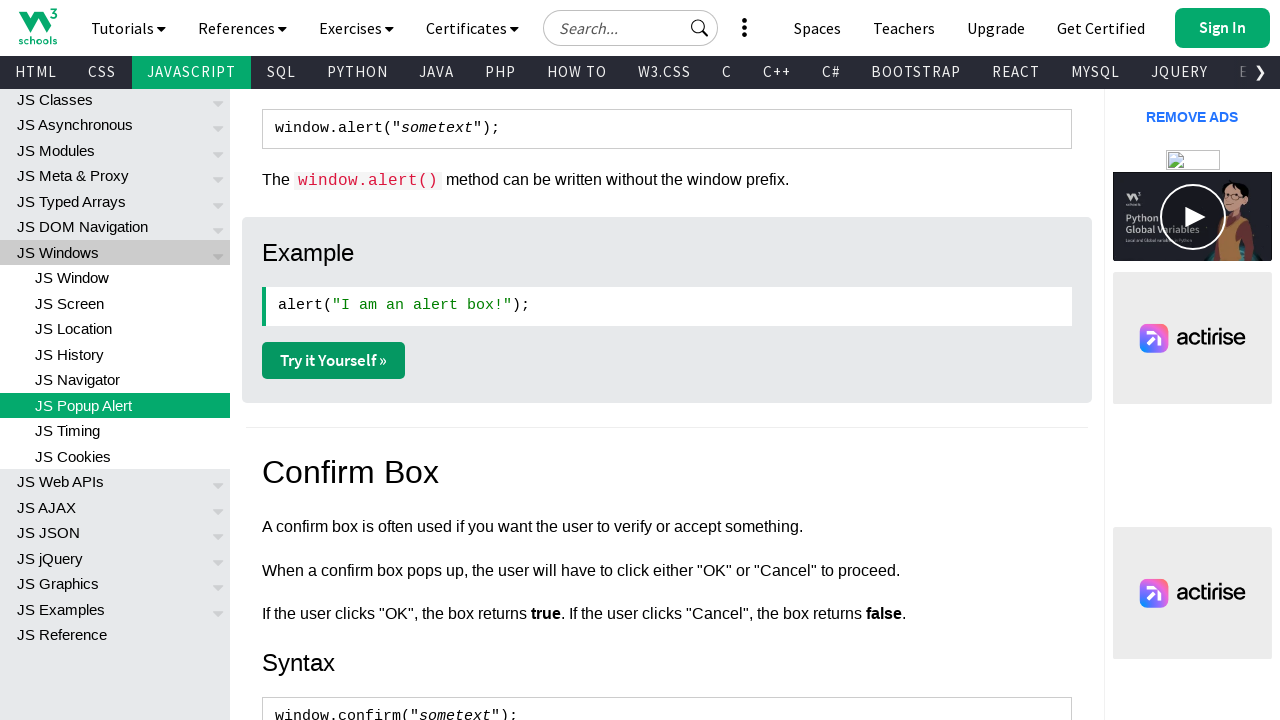

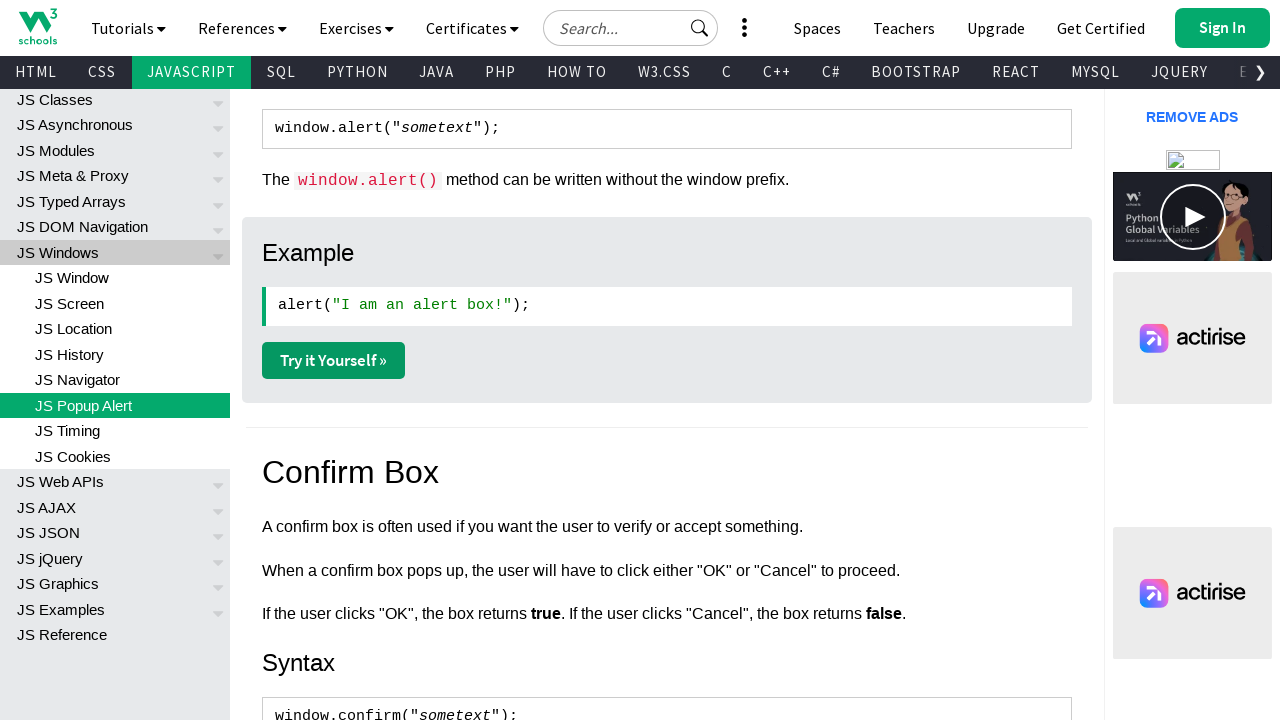